Tests the customer creation flow in a demo banking application by clicking Bank Manager Login, adding a new customer with first name, last name, and post code, accepting the success alert, searching for the created customer, verifying the result, and then deleting the customer.

Starting URL: https://www.globalsqa.com/angularJs-protractor/BankingProject/#/login

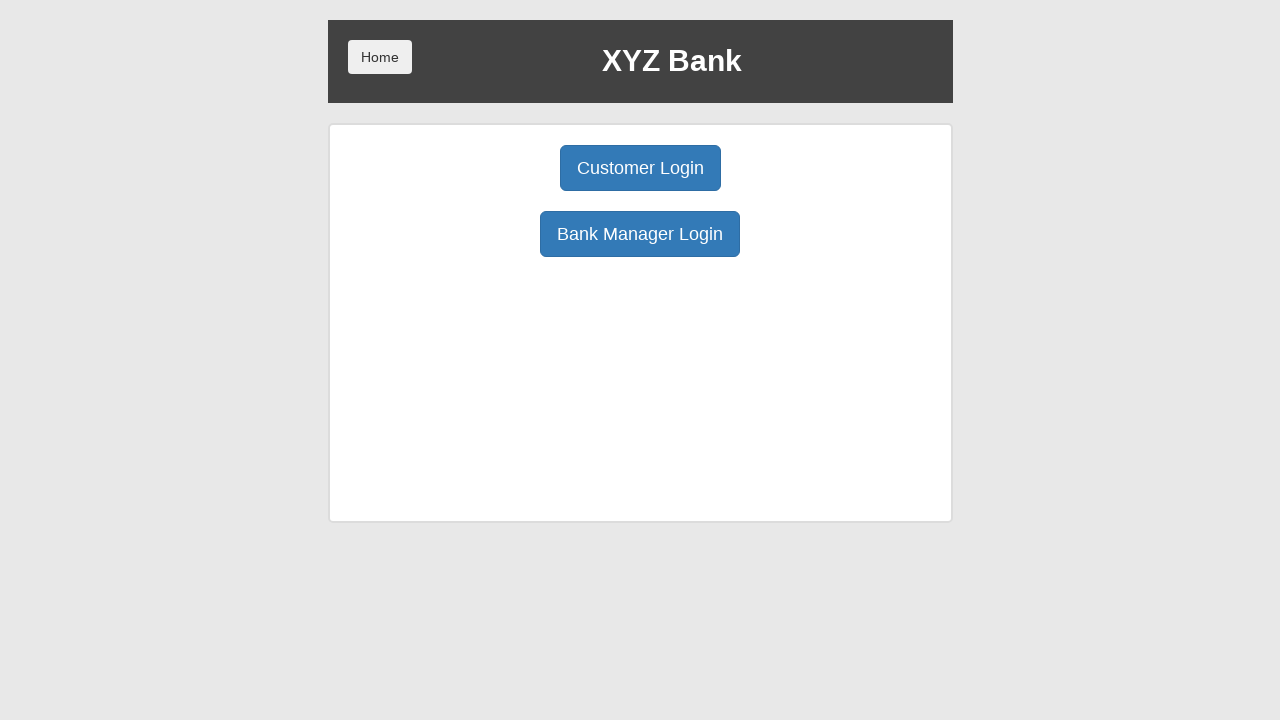

Clicked Bank Manager Login button at (640, 234) on xpath=//div[2]/button
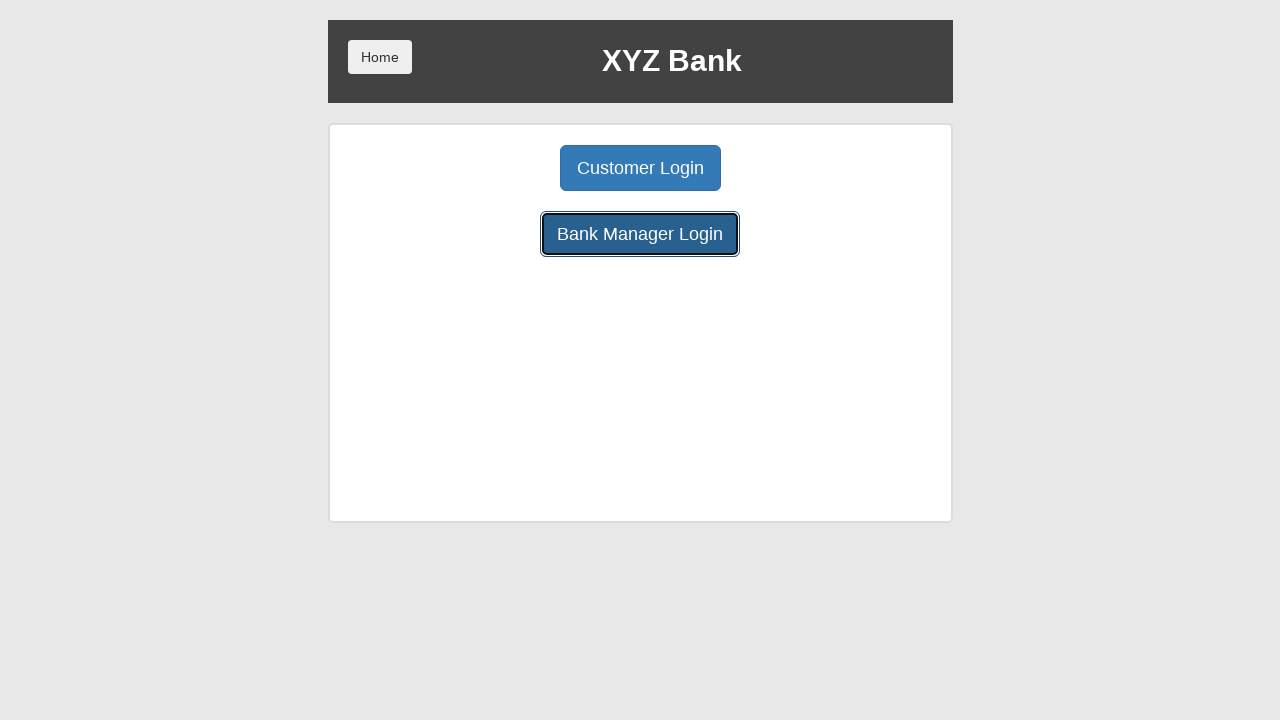

Clicked Add Customer button at (502, 168) on xpath=//div[2]/div/div[1]/button[1]
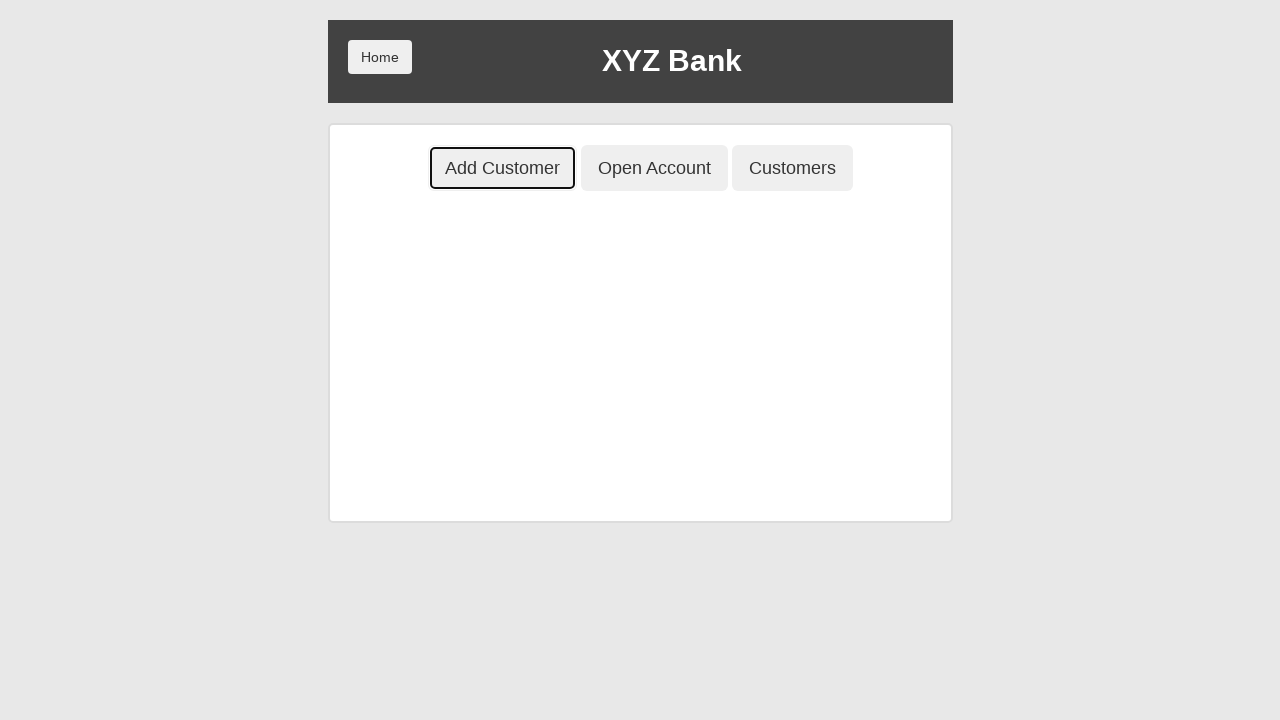

Filled first name field with 'testPV' on //div[1]/input
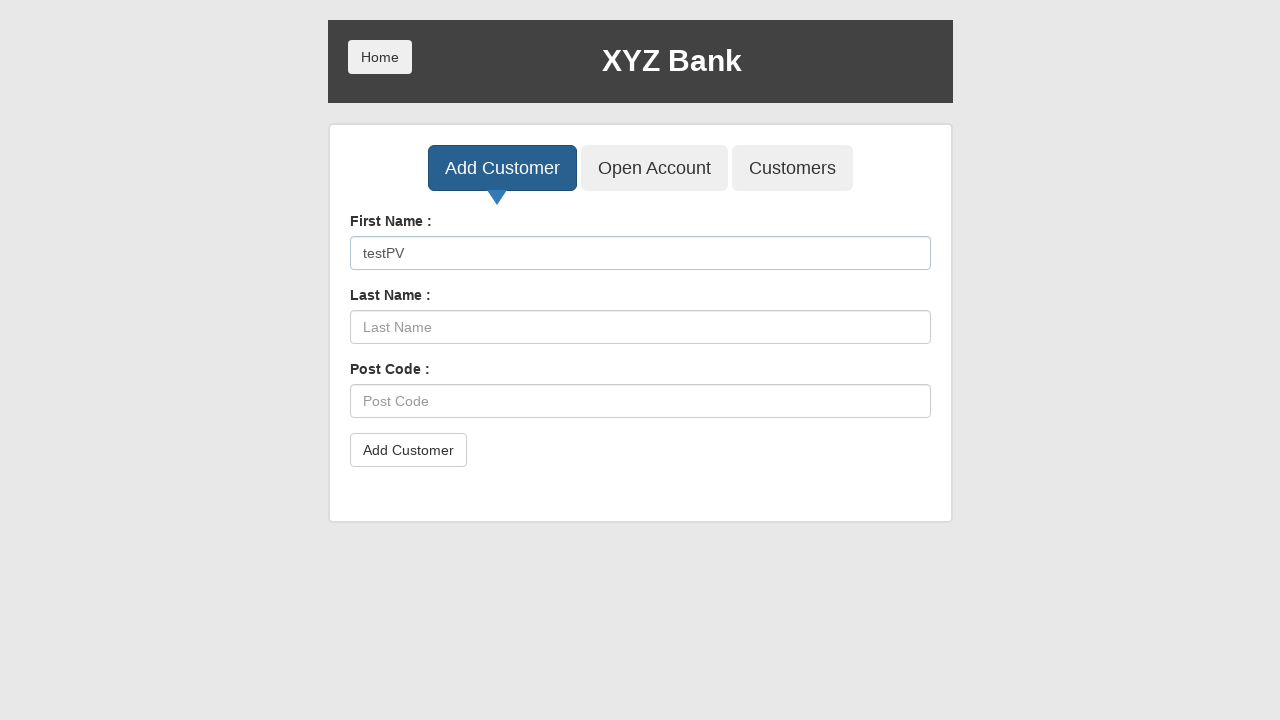

Filled last name field with 'testPV' on //div[2]/input
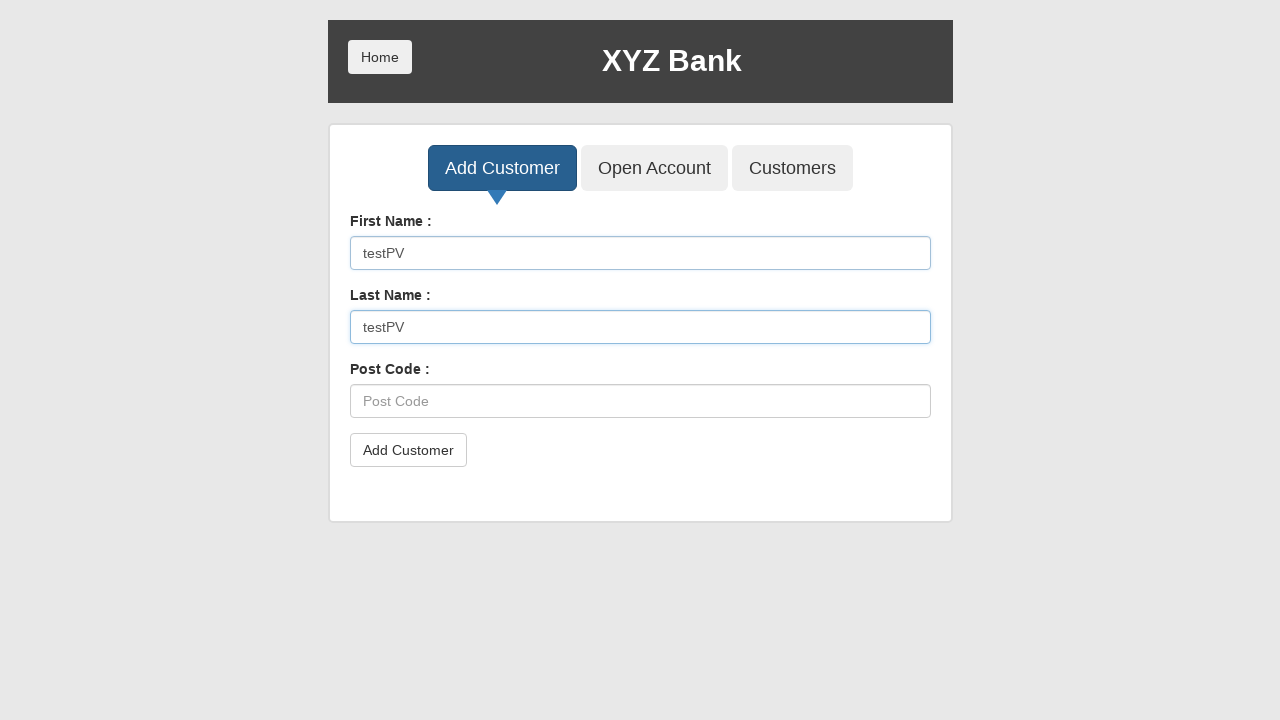

Filled post code field with '220000' on //div[3]/input
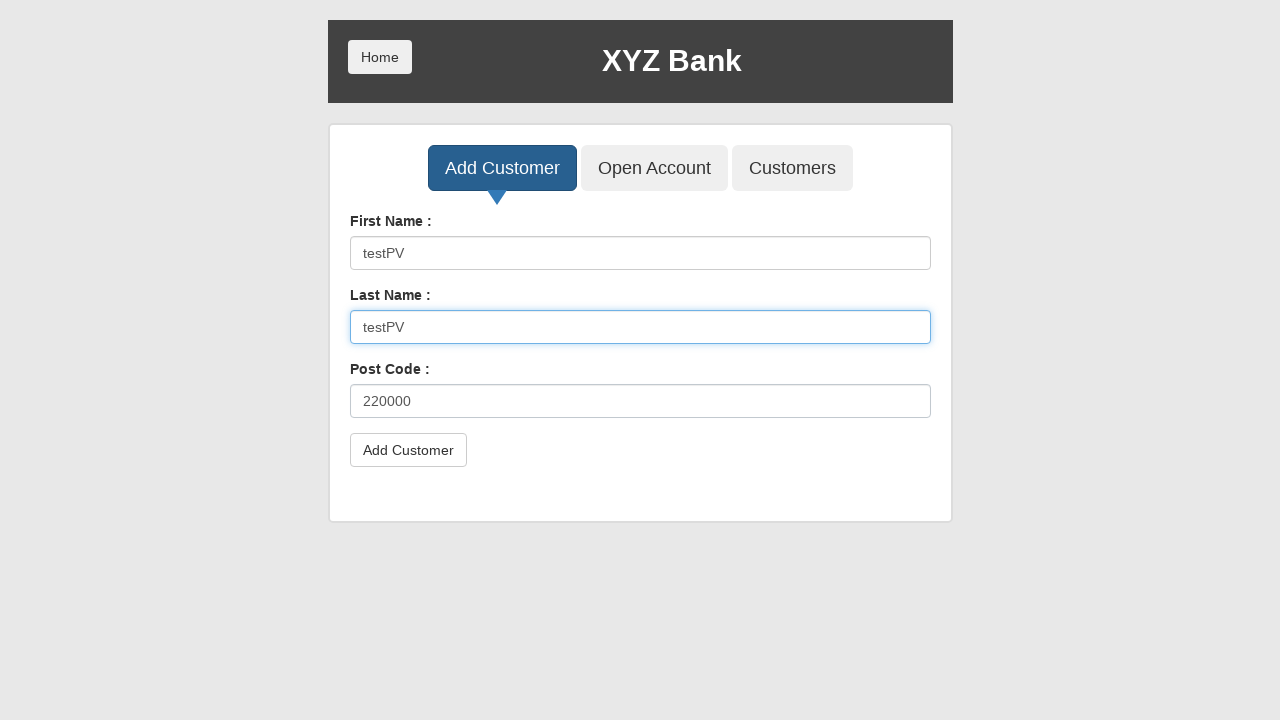

Clicked Add Customer submit button at (408, 450) on xpath=//form/button
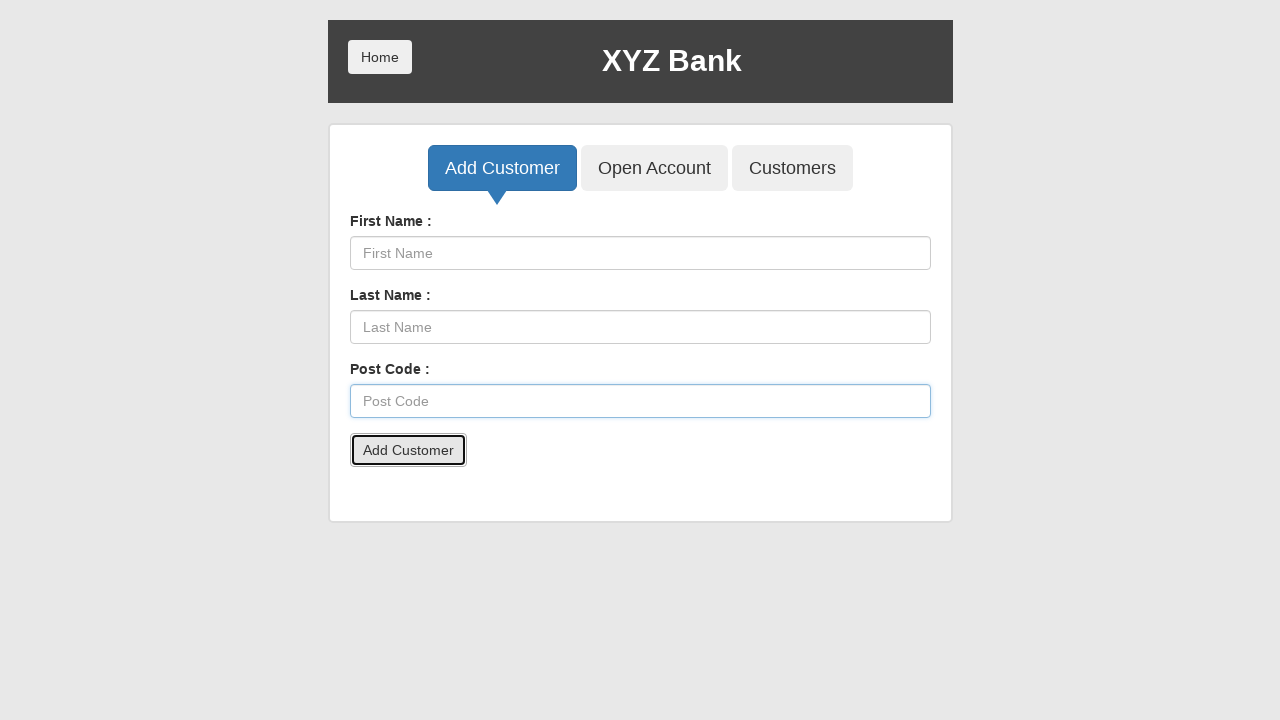

Set up dialog handler to accept success alert
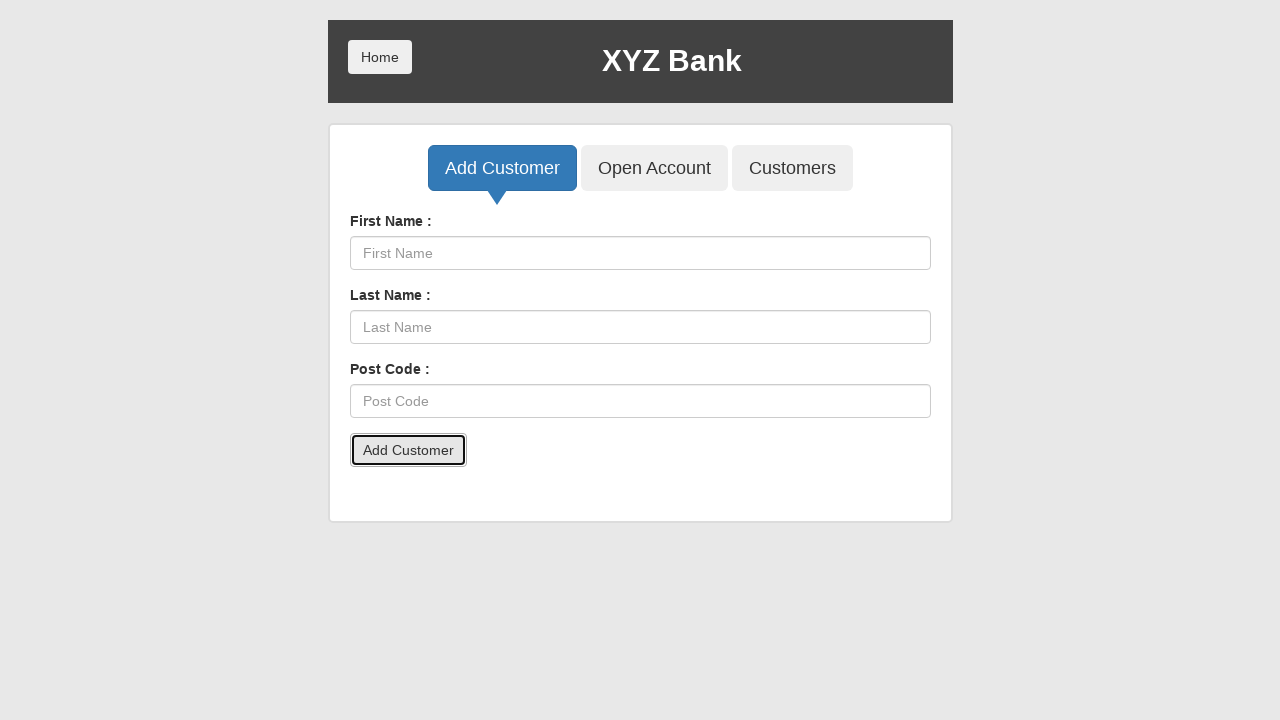

Waited for dialog to be processed
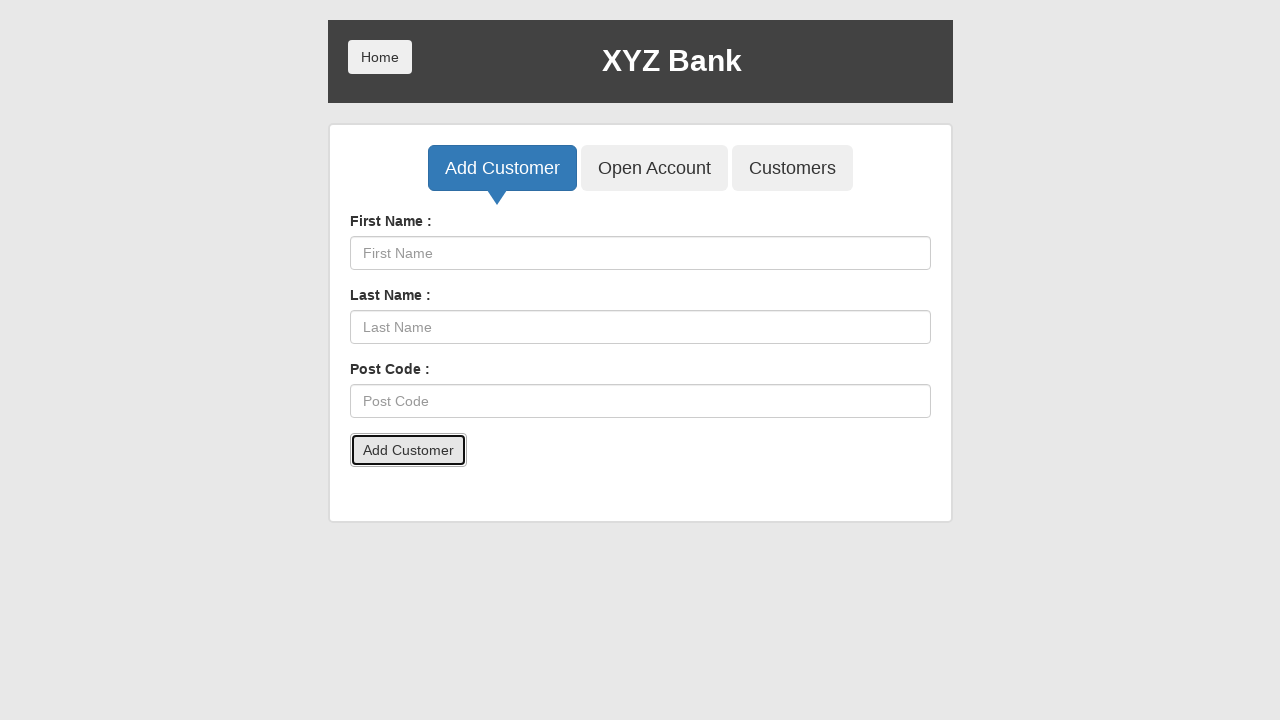

Clicked Customers button to view customer list at (792, 168) on xpath=//button[3]
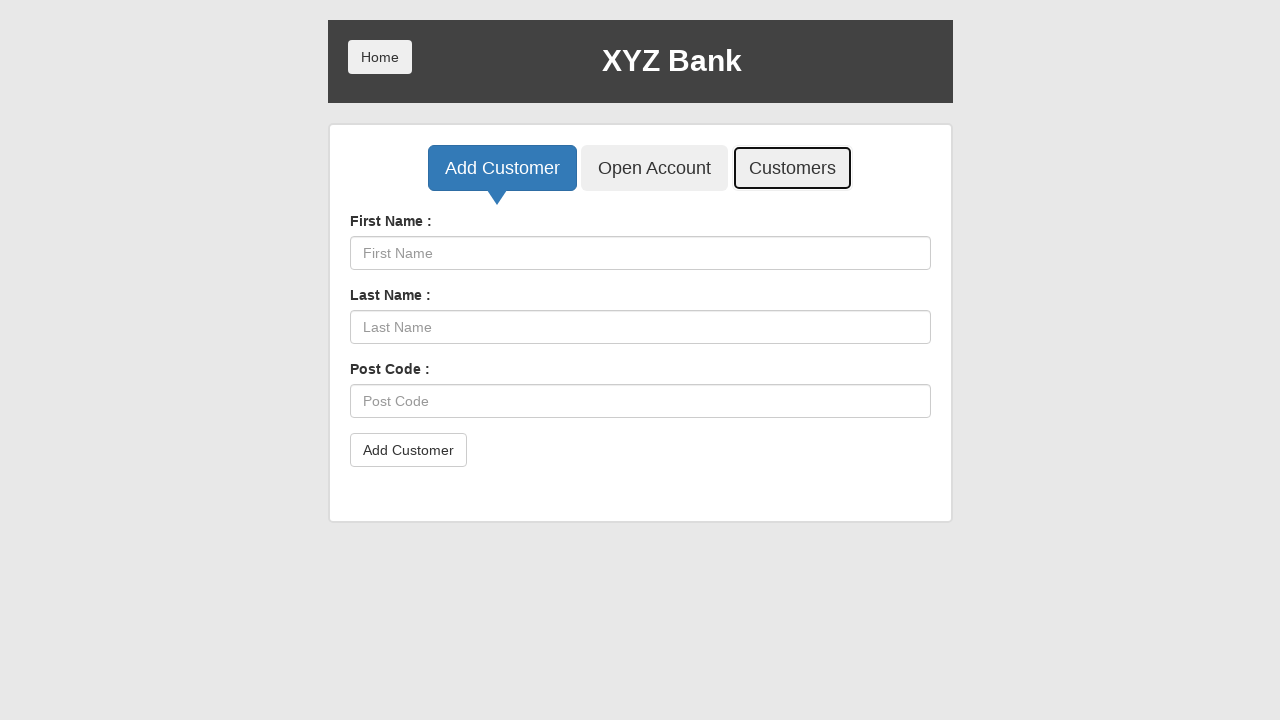

Entered 'testPV' in customer search field on //form/div/div/input
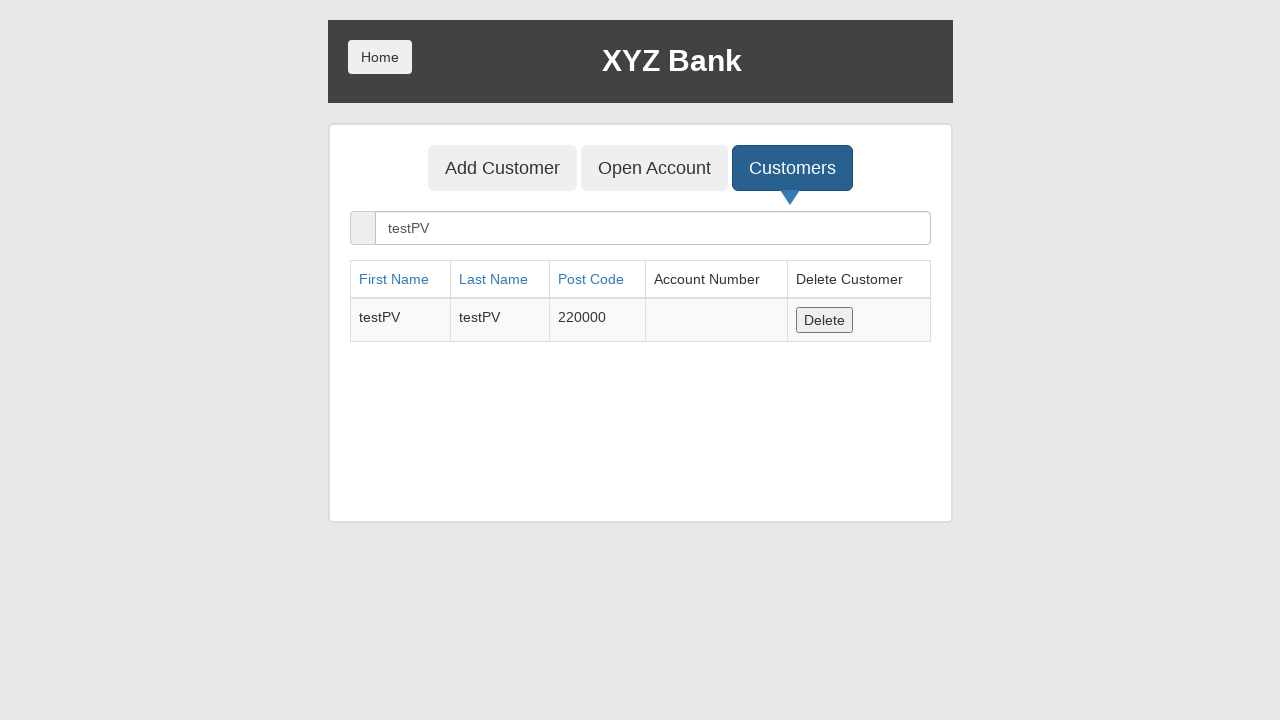

Search results loaded, customer found in table
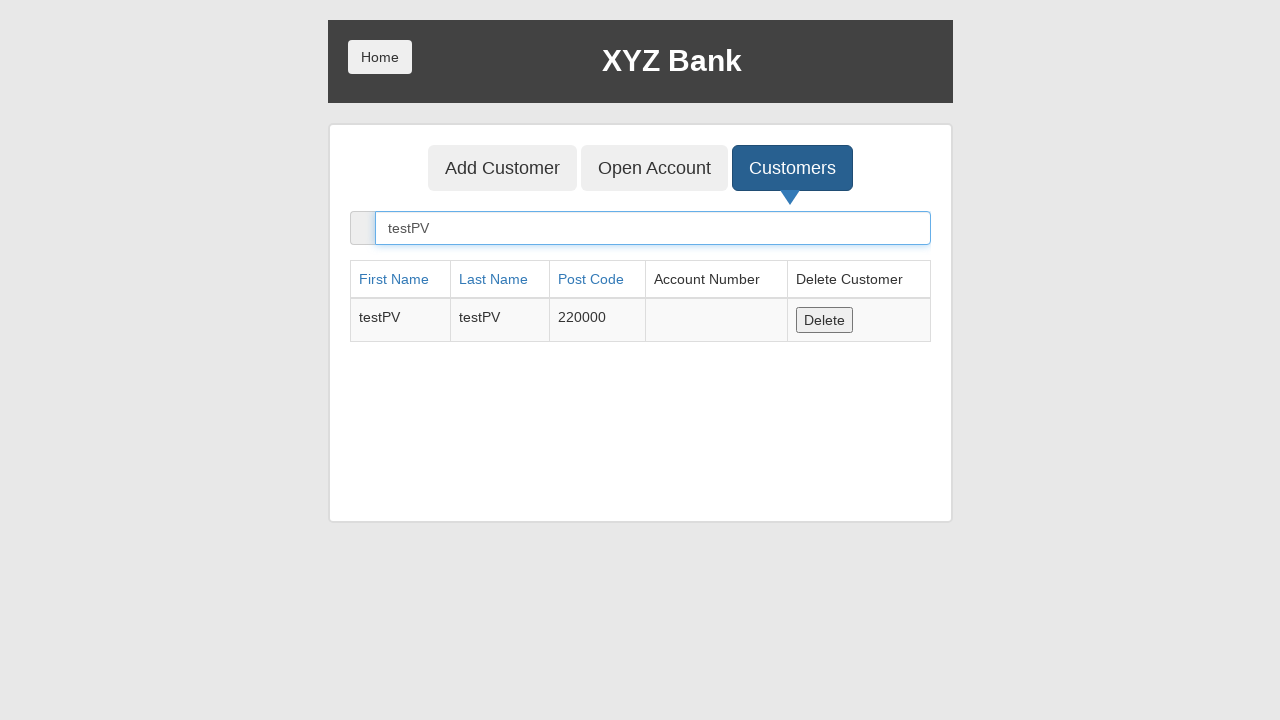

Clicked Delete button to remove the customer at (824, 320) on xpath=//tr/td[5]/button
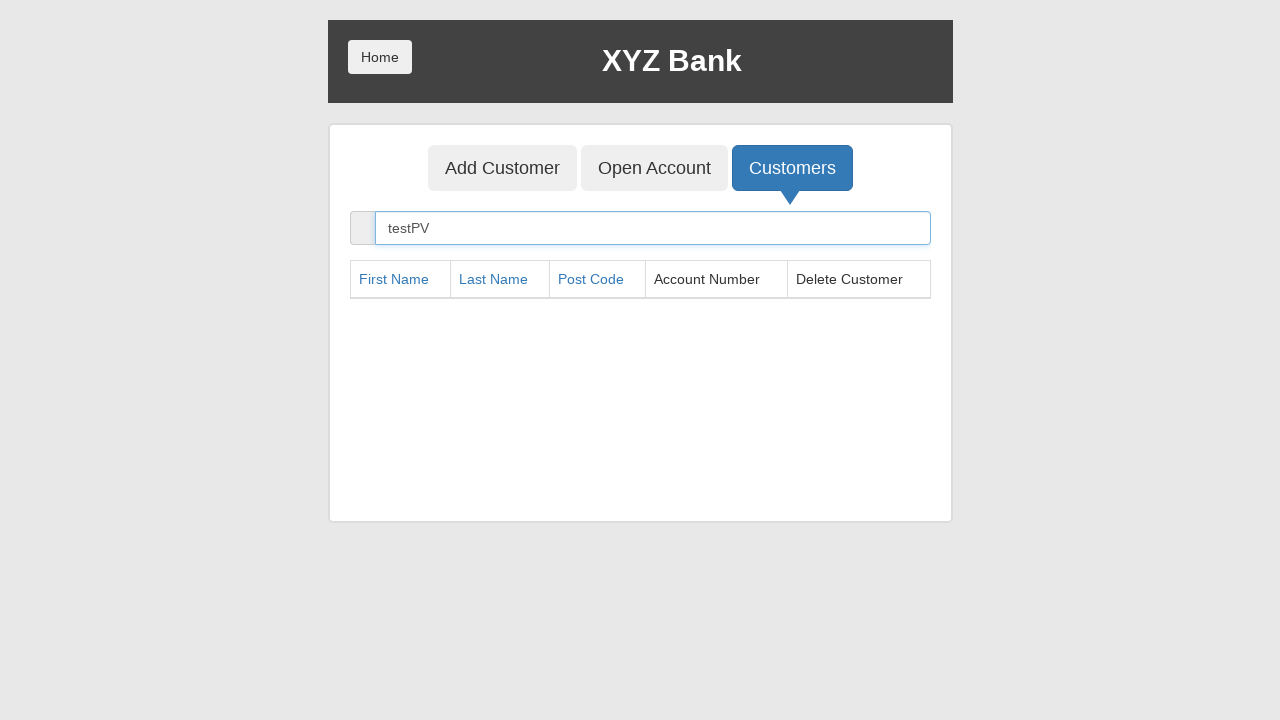

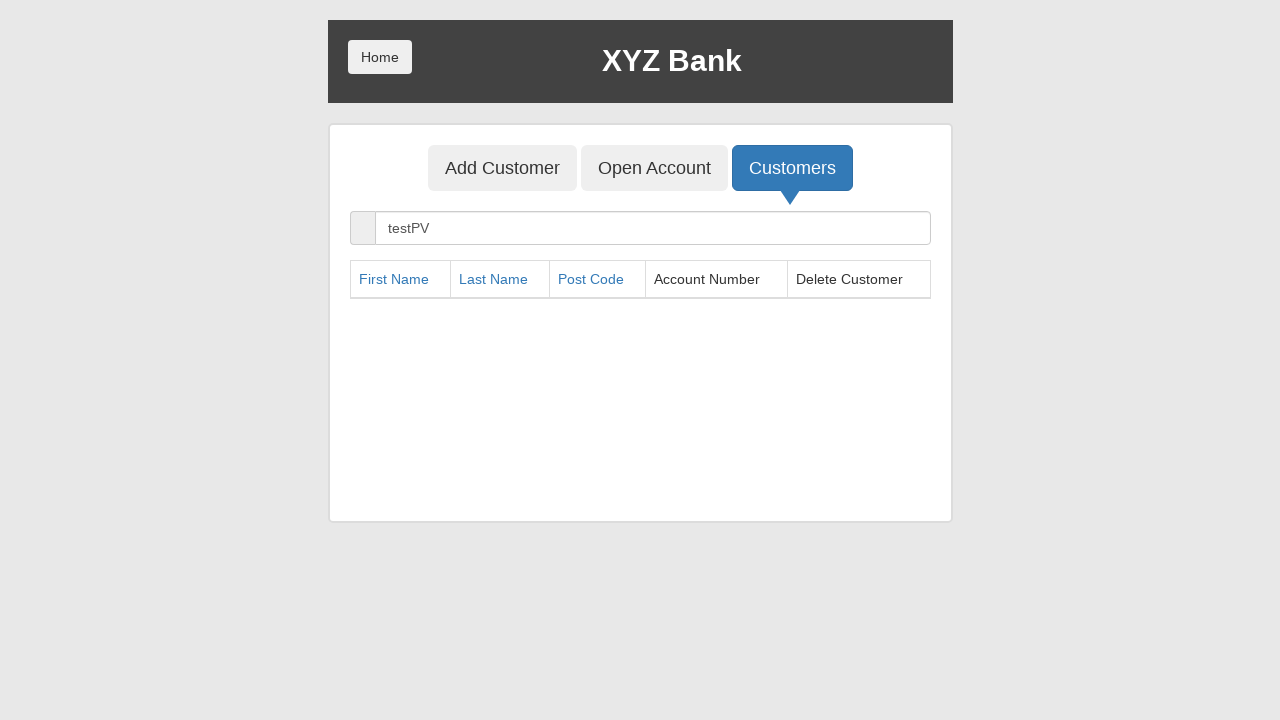